Tests form interactions on a practice page by locating and interacting with elements using relative positioning - clicking on date input field, checking an ice cream checkbox, and verifying form labels.

Starting URL: https://rahulshettyacademy.com/angularpractice/

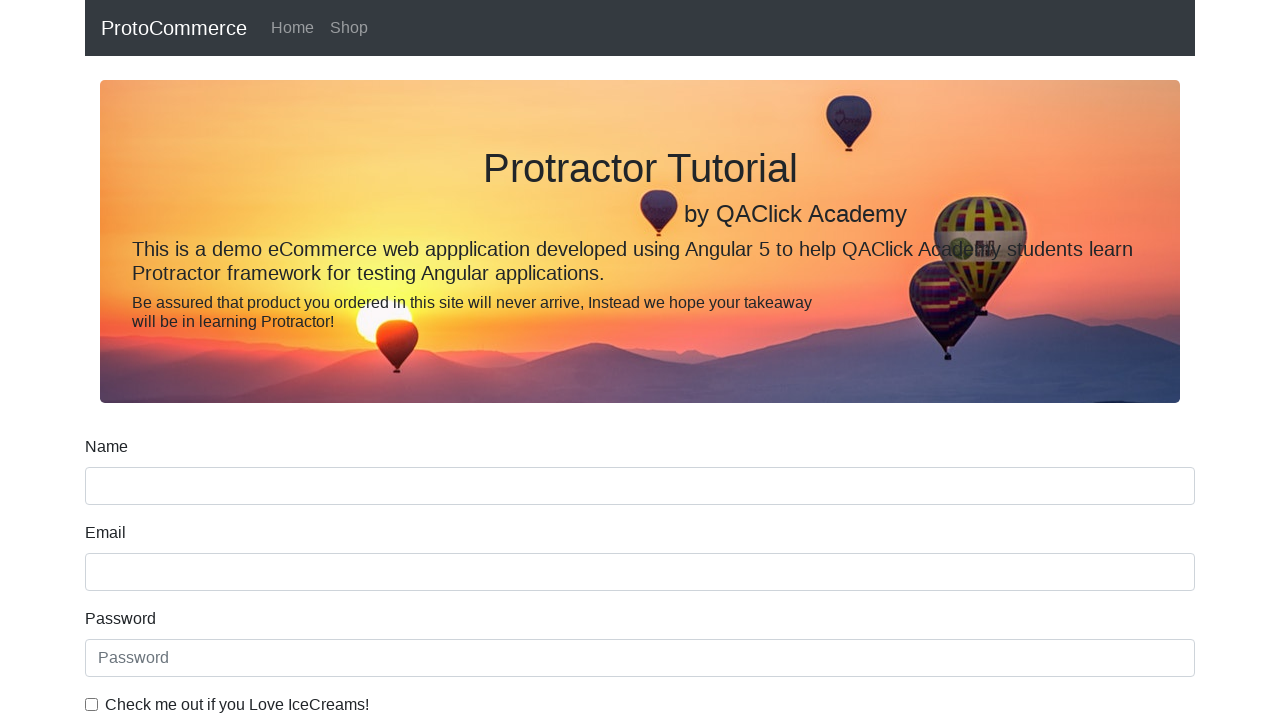

Located name edit box element
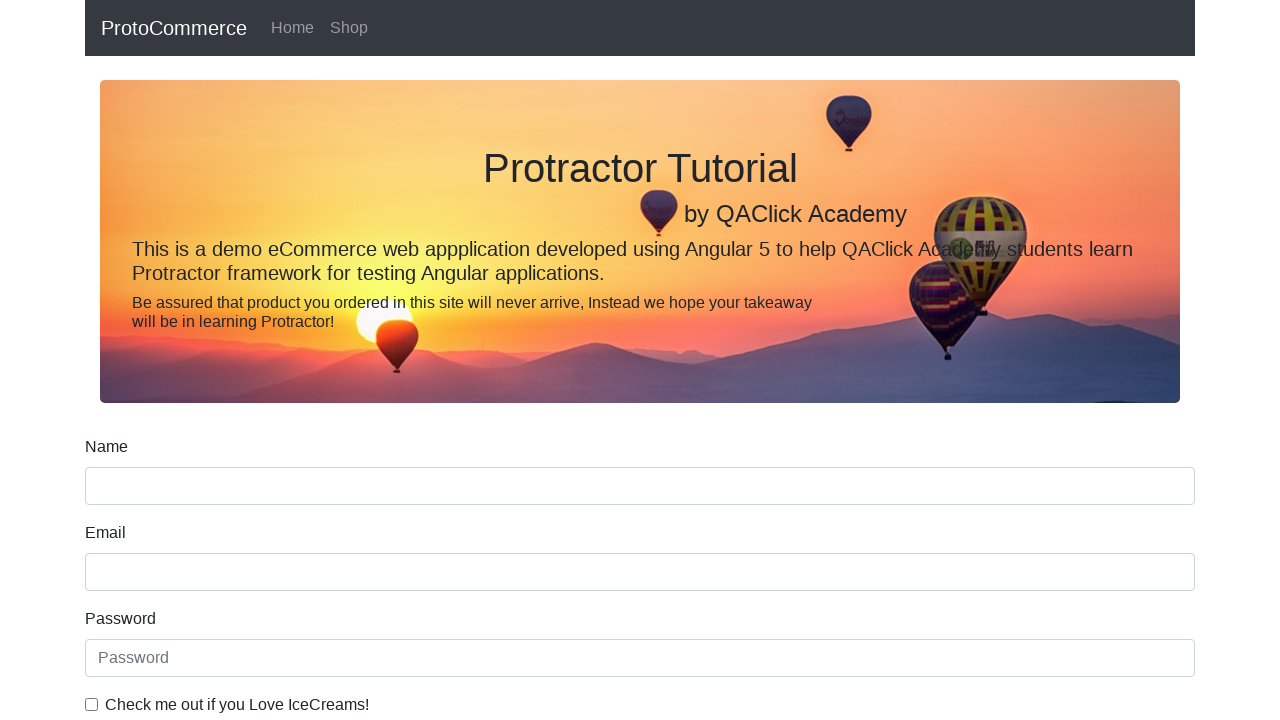

Located label above name input field
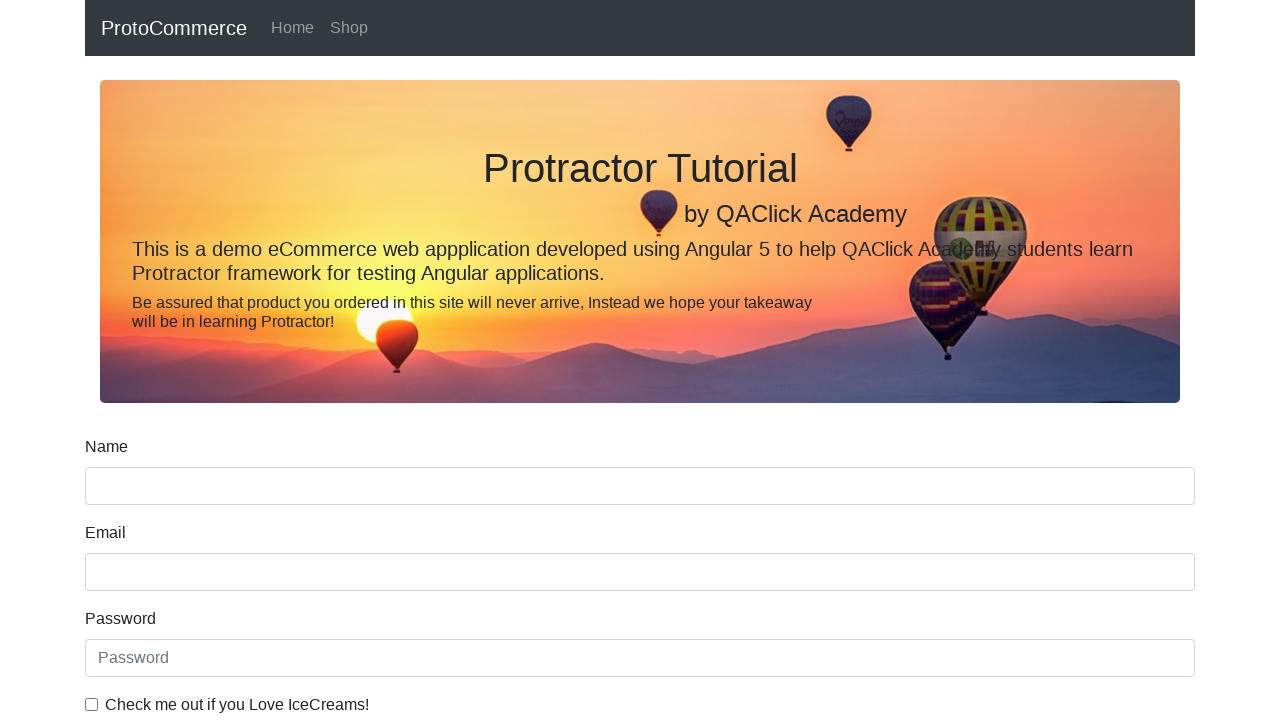

Located date of birth label
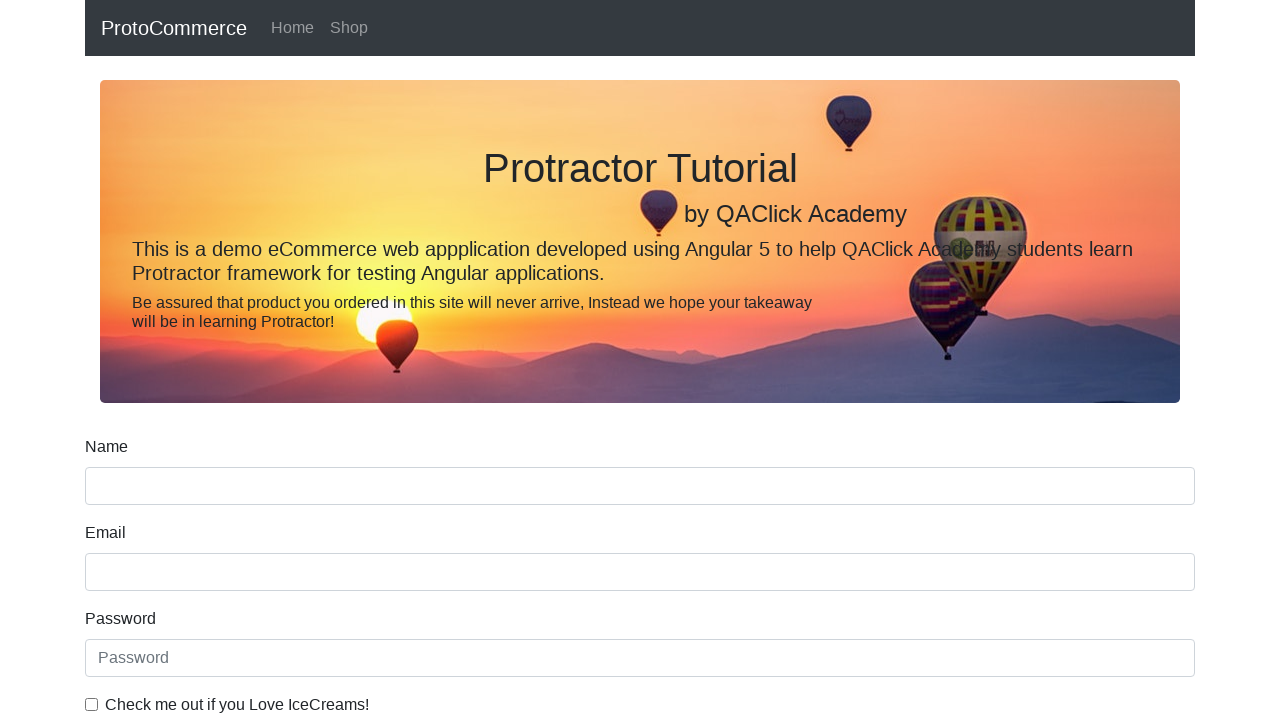

Clicked on date of birth input field at (640, 412) on input[name='bday']
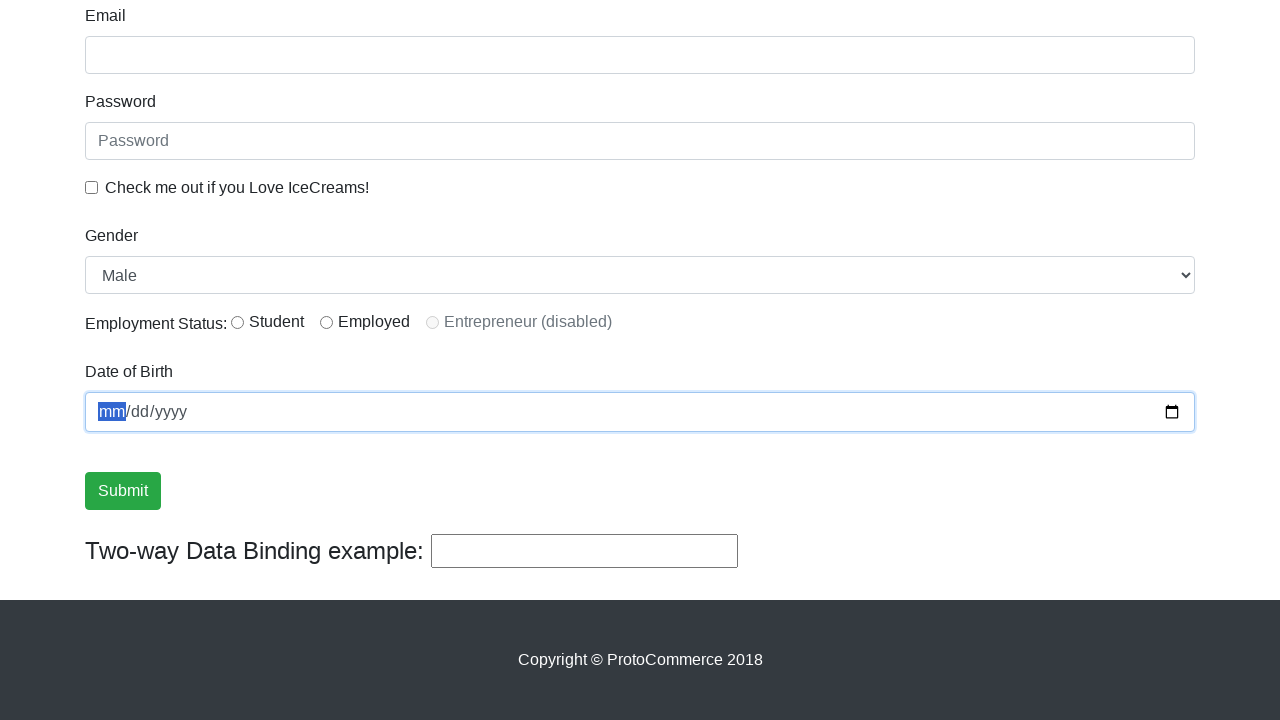

Located ice cream checkbox element
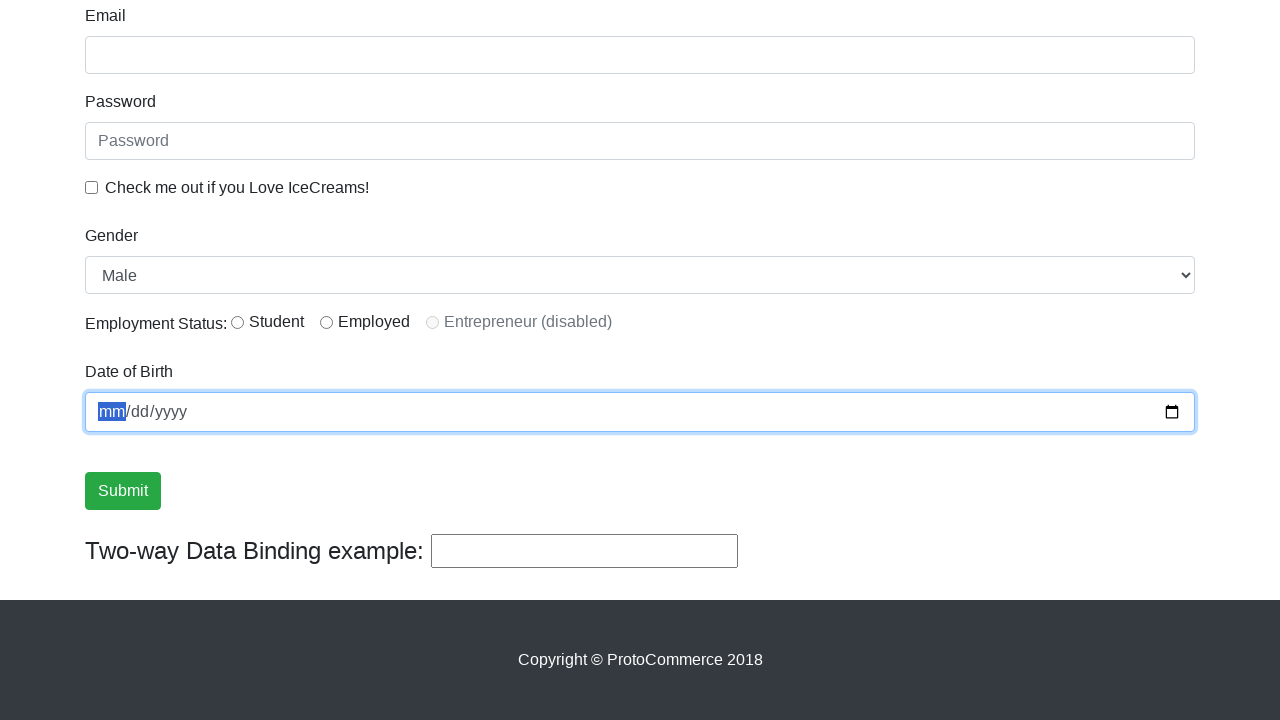

Clicked ice cream checkbox at (92, 187) on #exampleCheck1
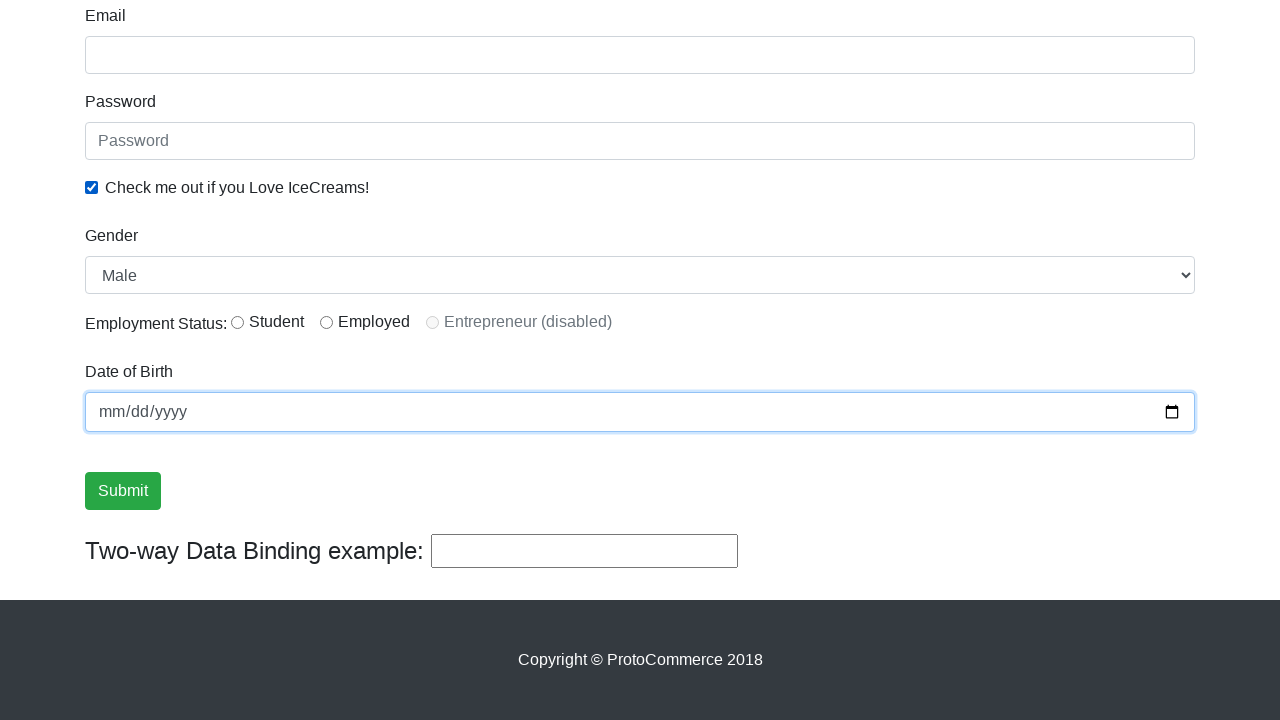

Waited 500ms for page to register form interactions
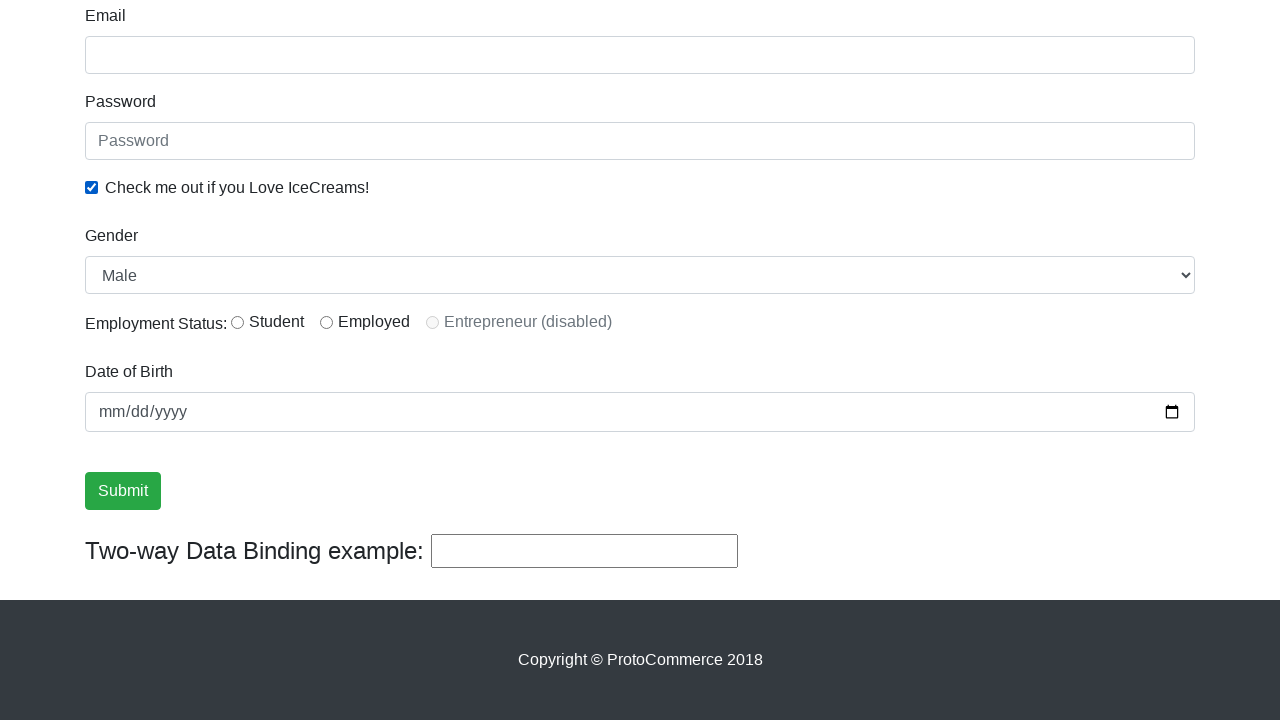

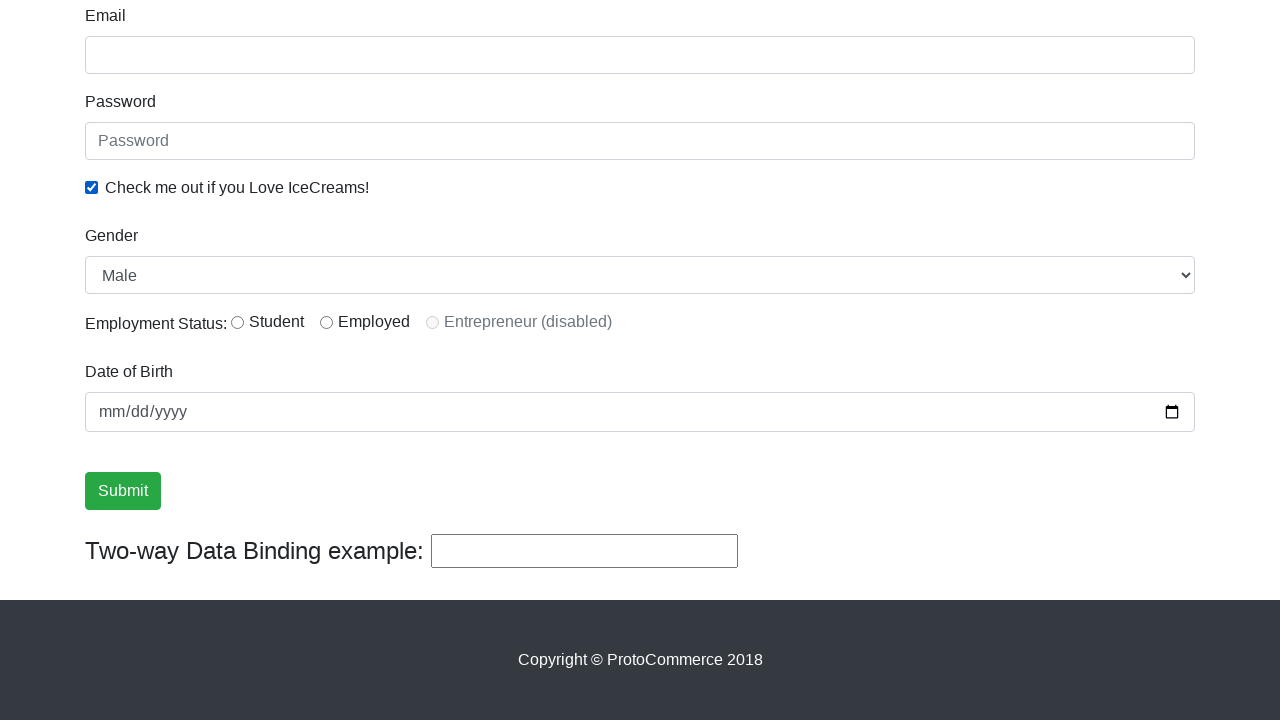